Tests registration form validation with empty data by clearing all fields and submitting, then verifying error messages appear for each required field.

Starting URL: https://alada.vn/tai-khoan/dang-ky.html

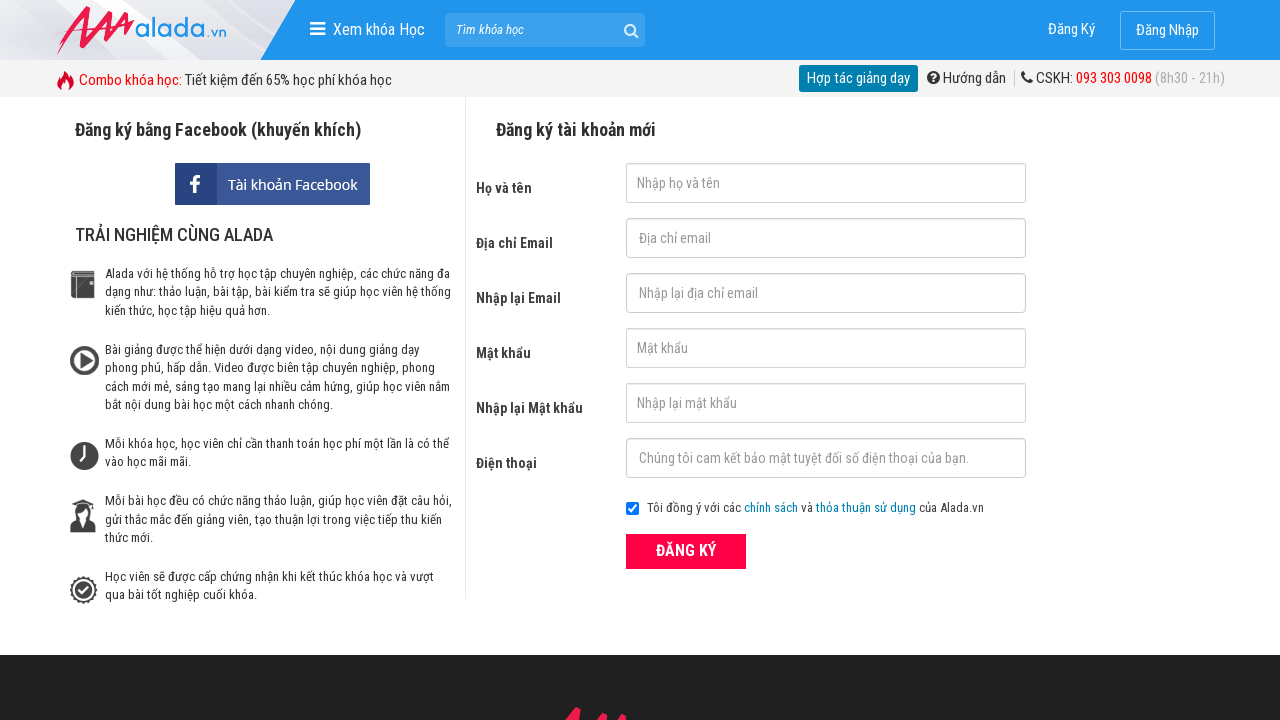

Cleared first name field on #txtFirstname
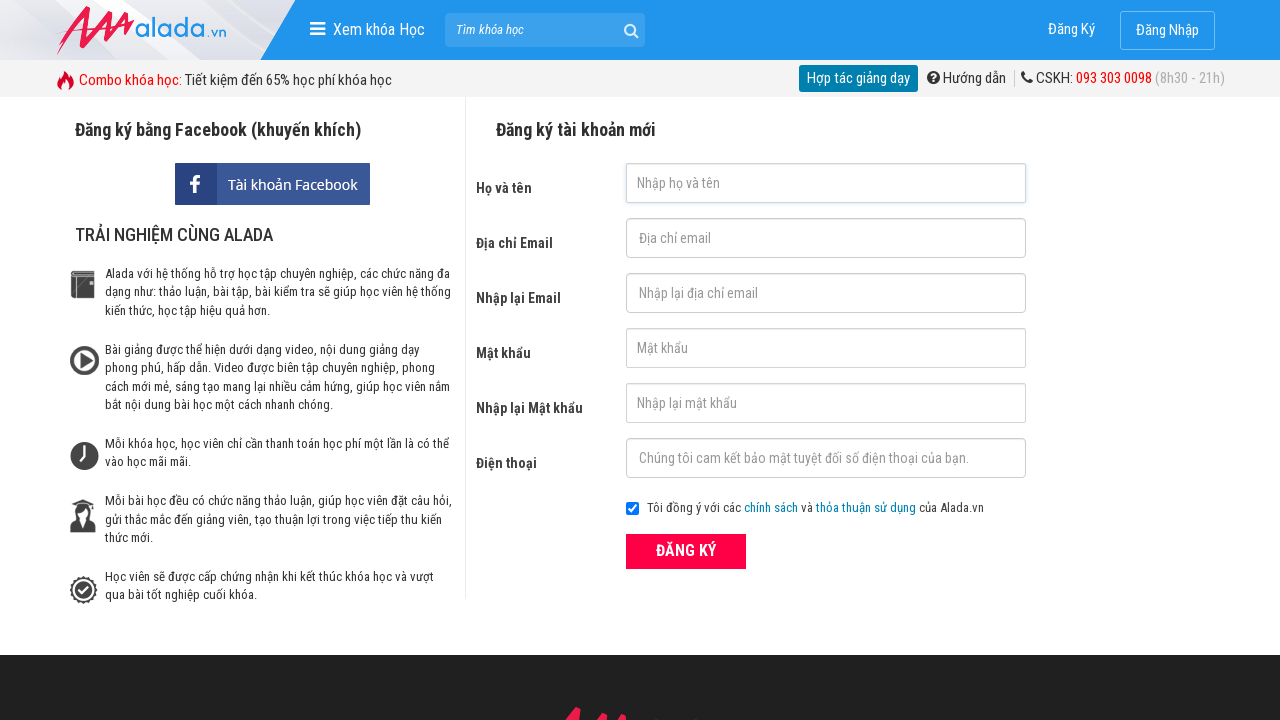

Cleared email field on #txtEmail
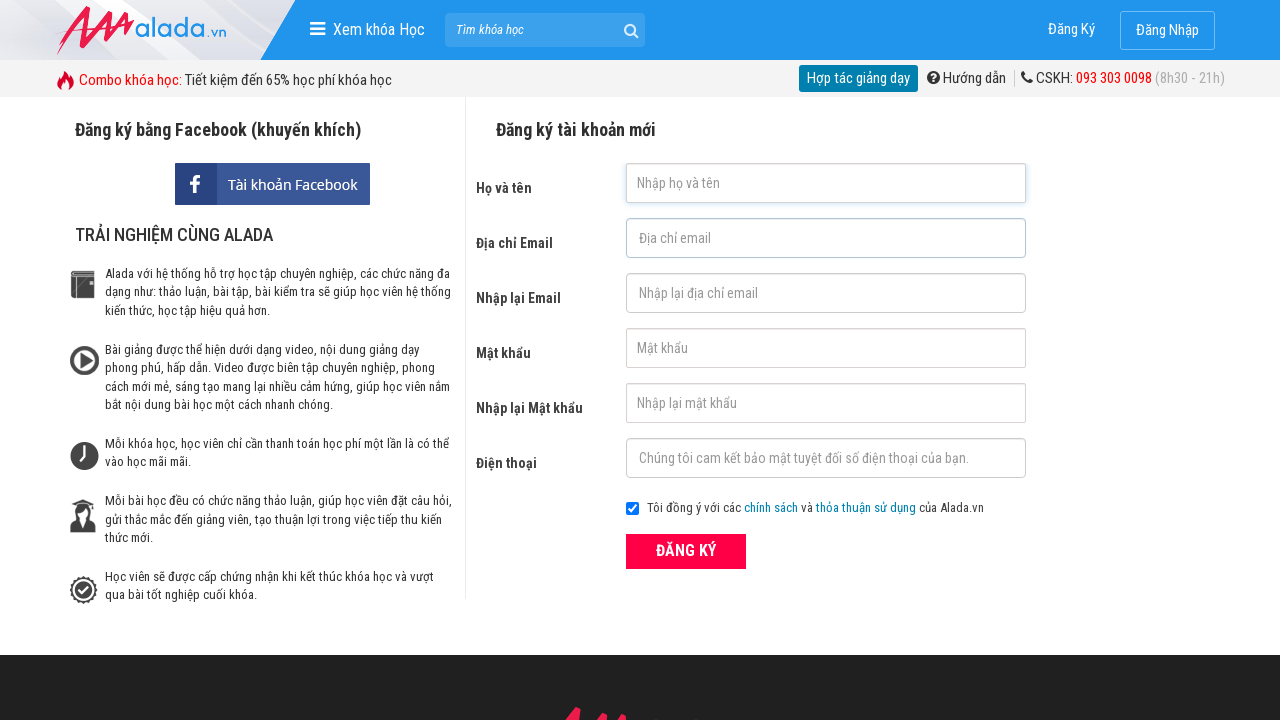

Cleared confirm email field on #txtCEmail
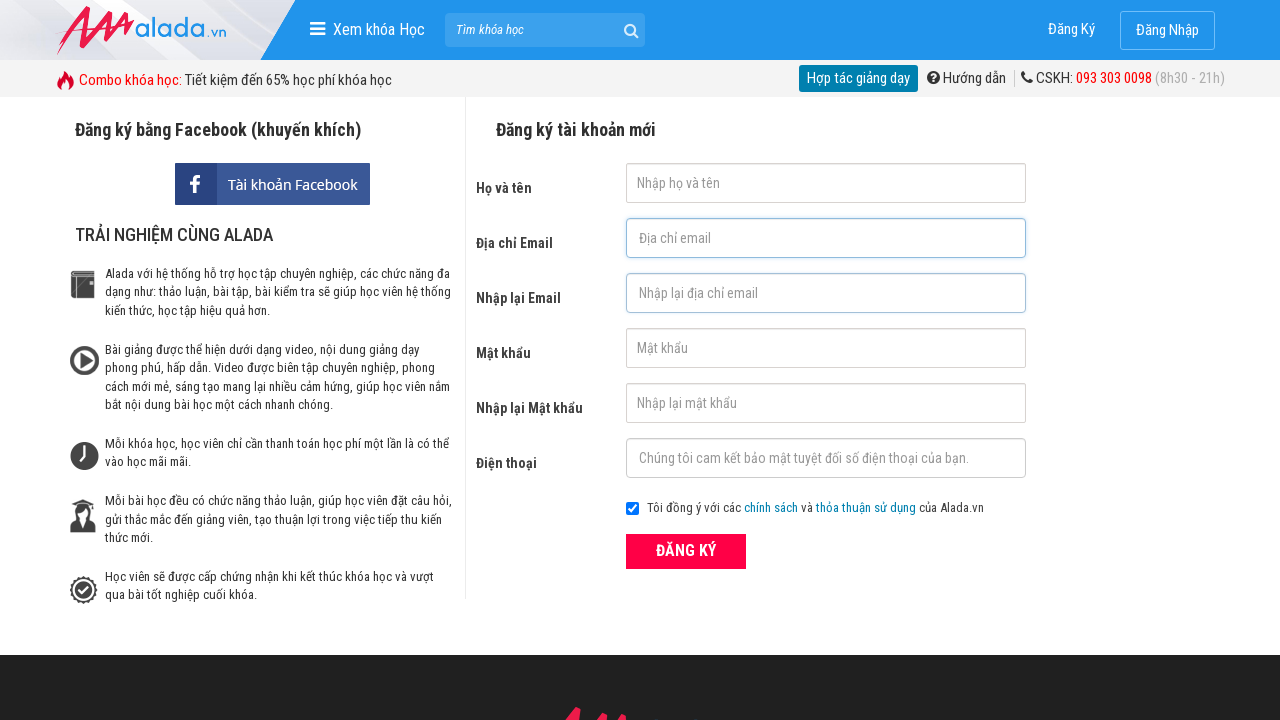

Cleared password field on #txtPassword
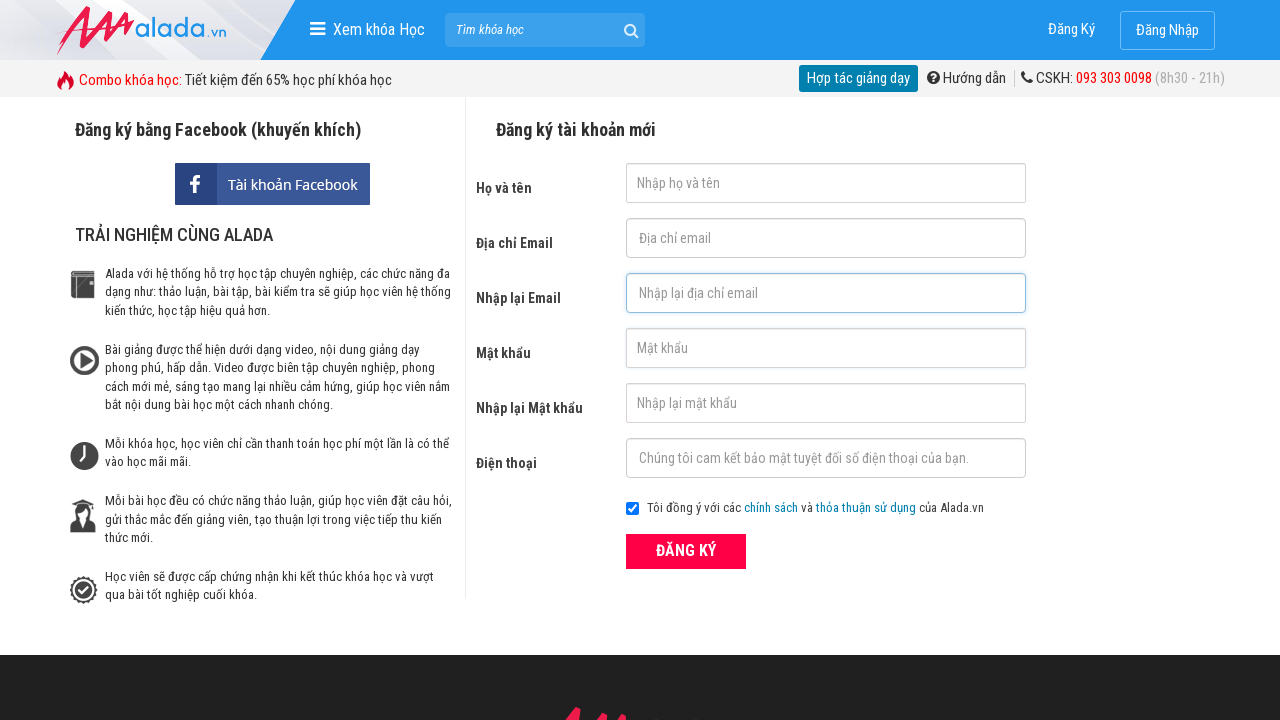

Cleared confirm password field on #txtCPassword
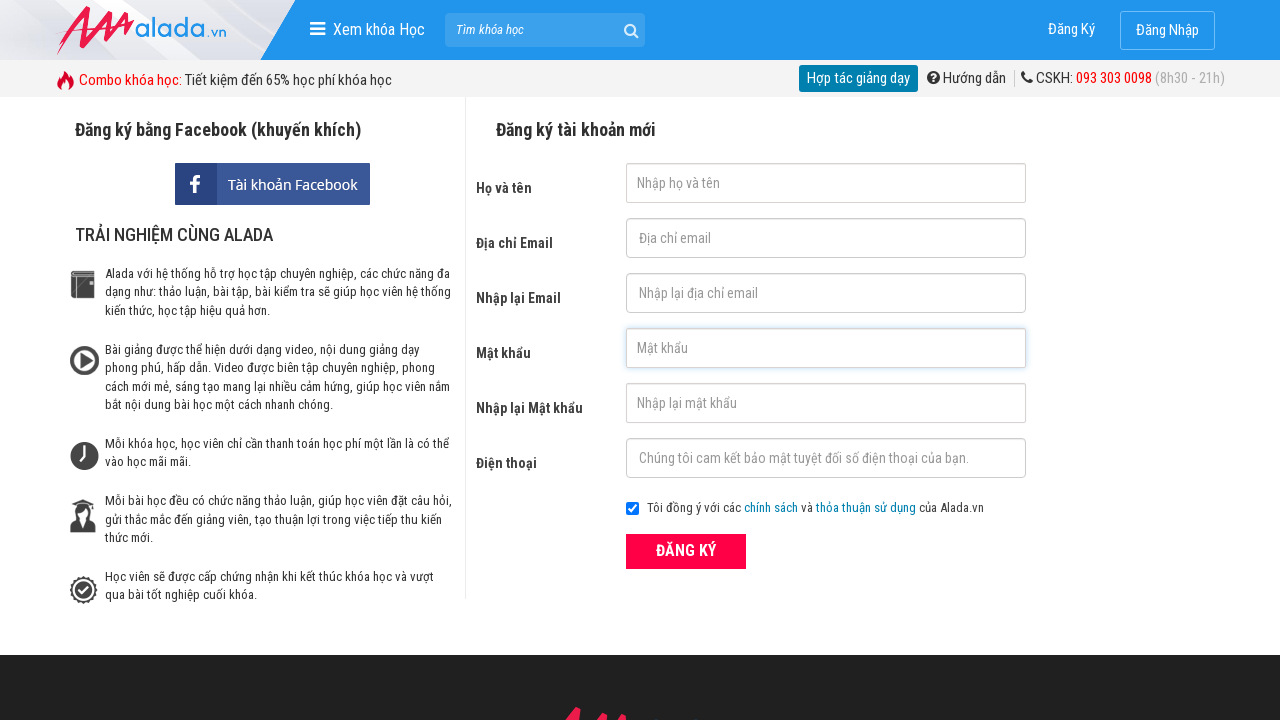

Cleared phone field on #txtPhone
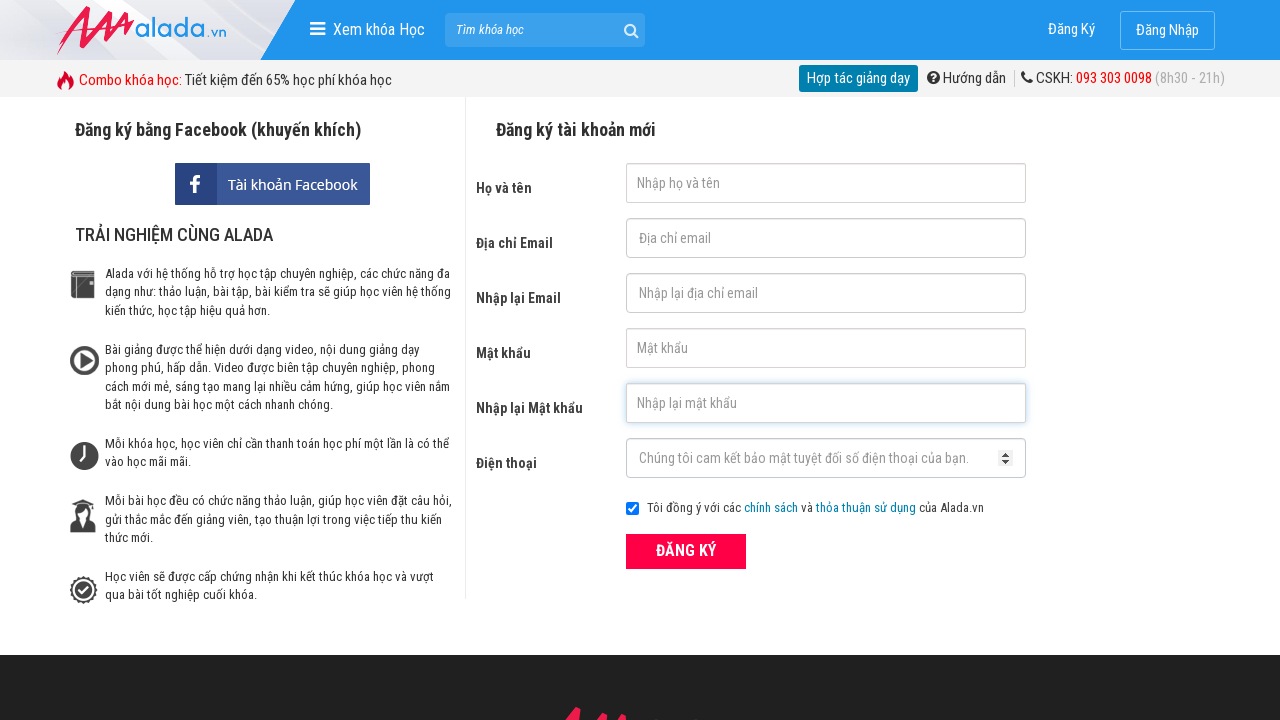

Clicked submit button with empty form fields at (686, 551) on button[type='submit']
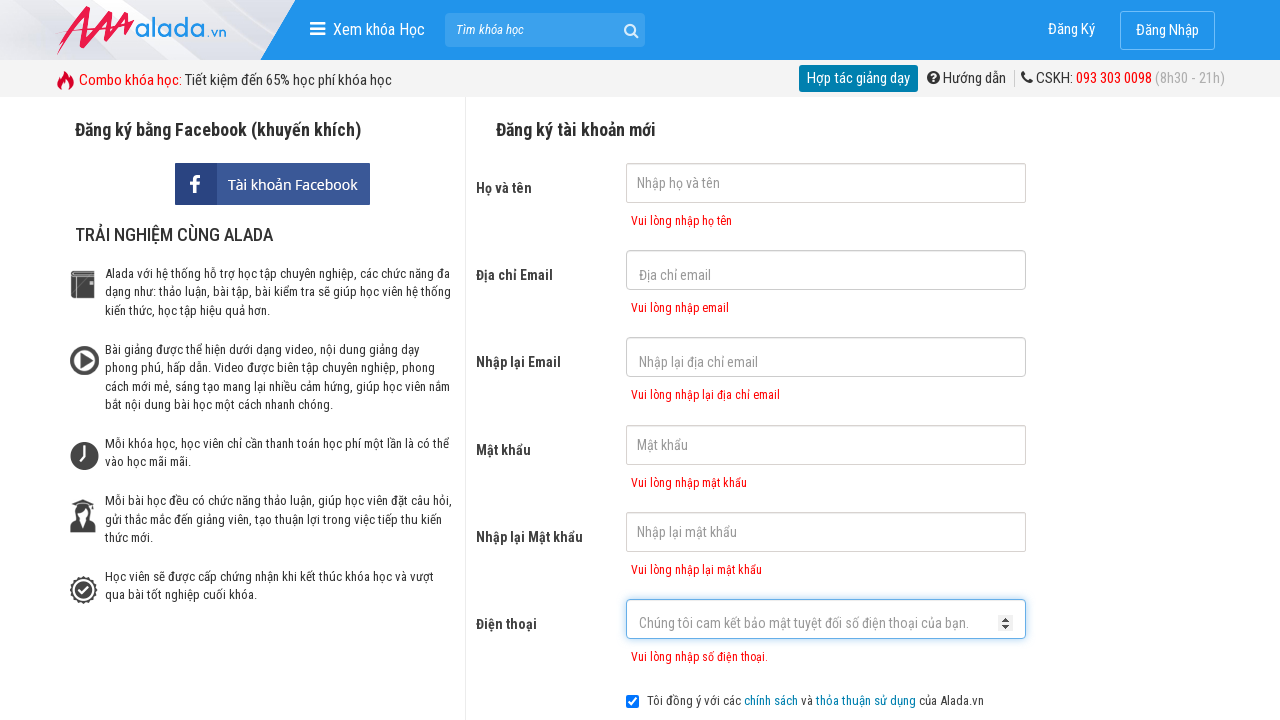

Error message appeared for first name field
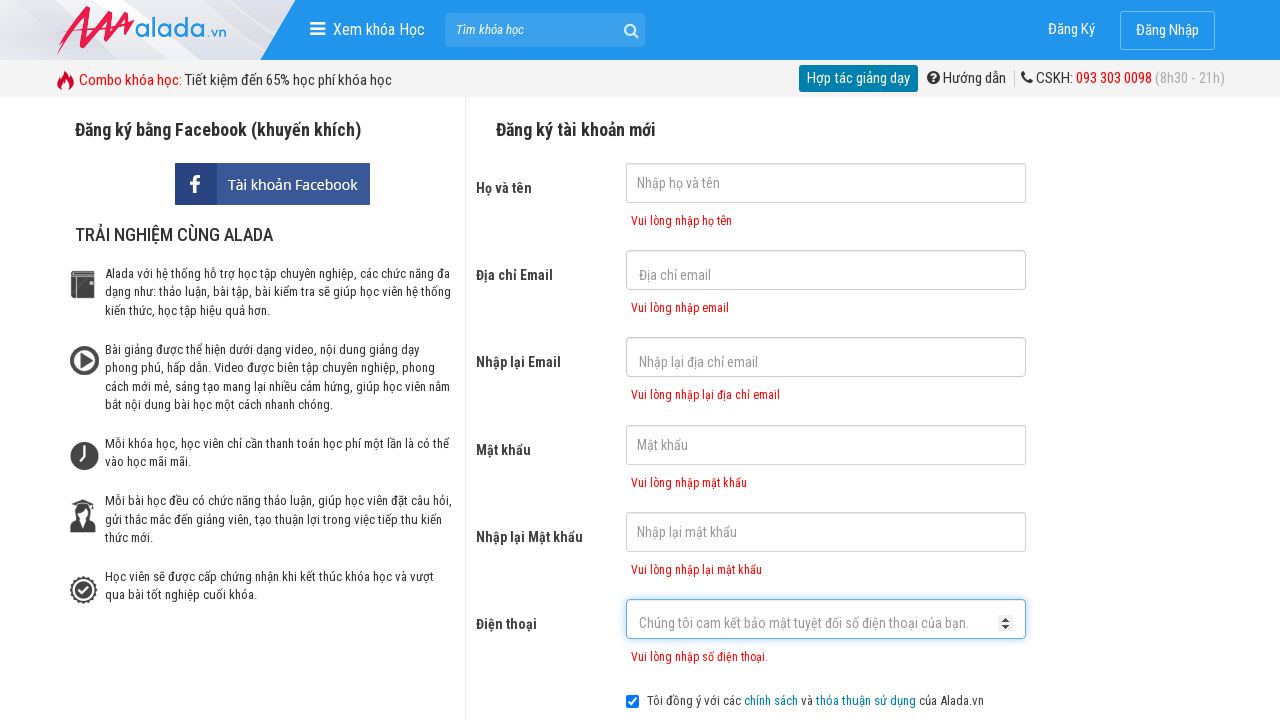

Error message appeared for email field
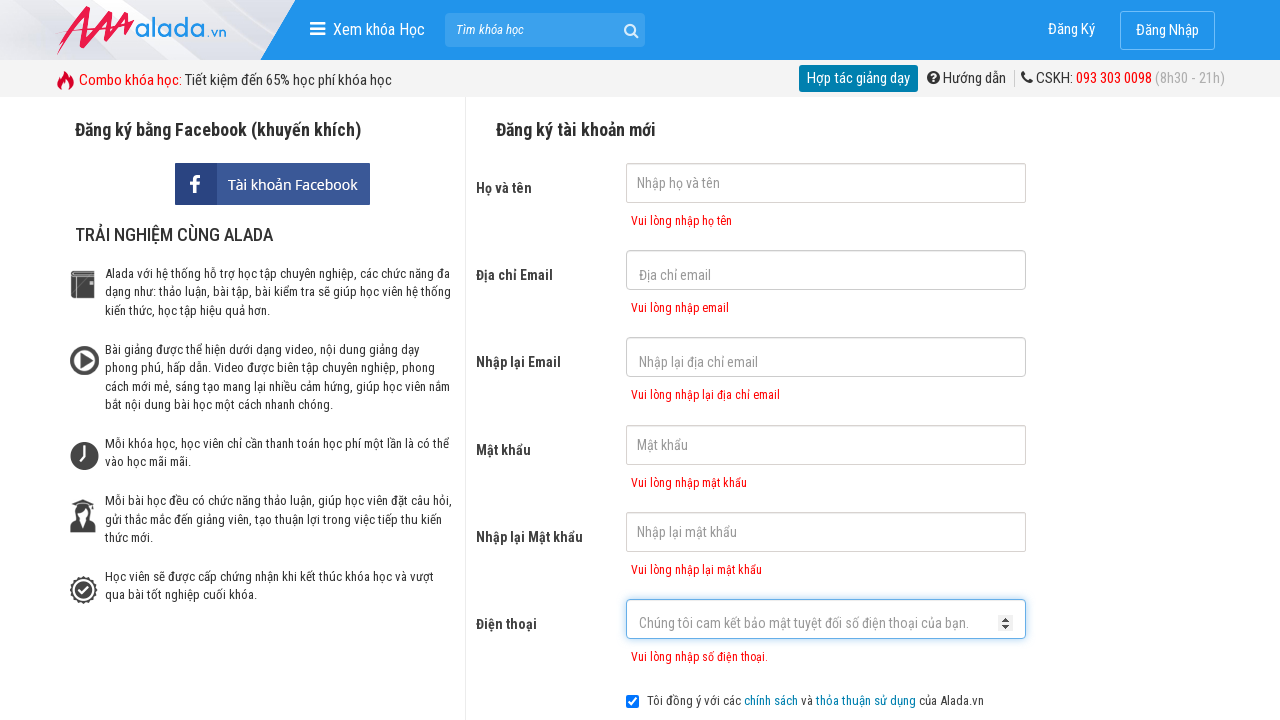

Error message appeared for confirm email field
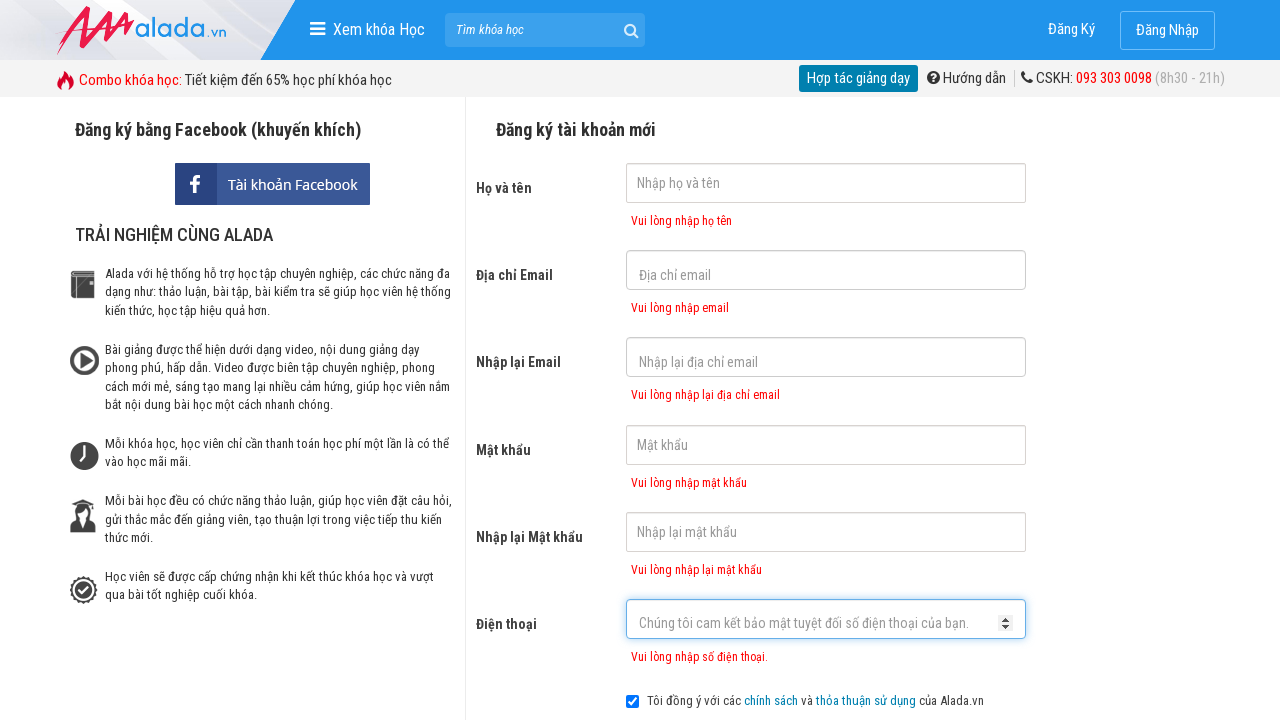

Error message appeared for password field
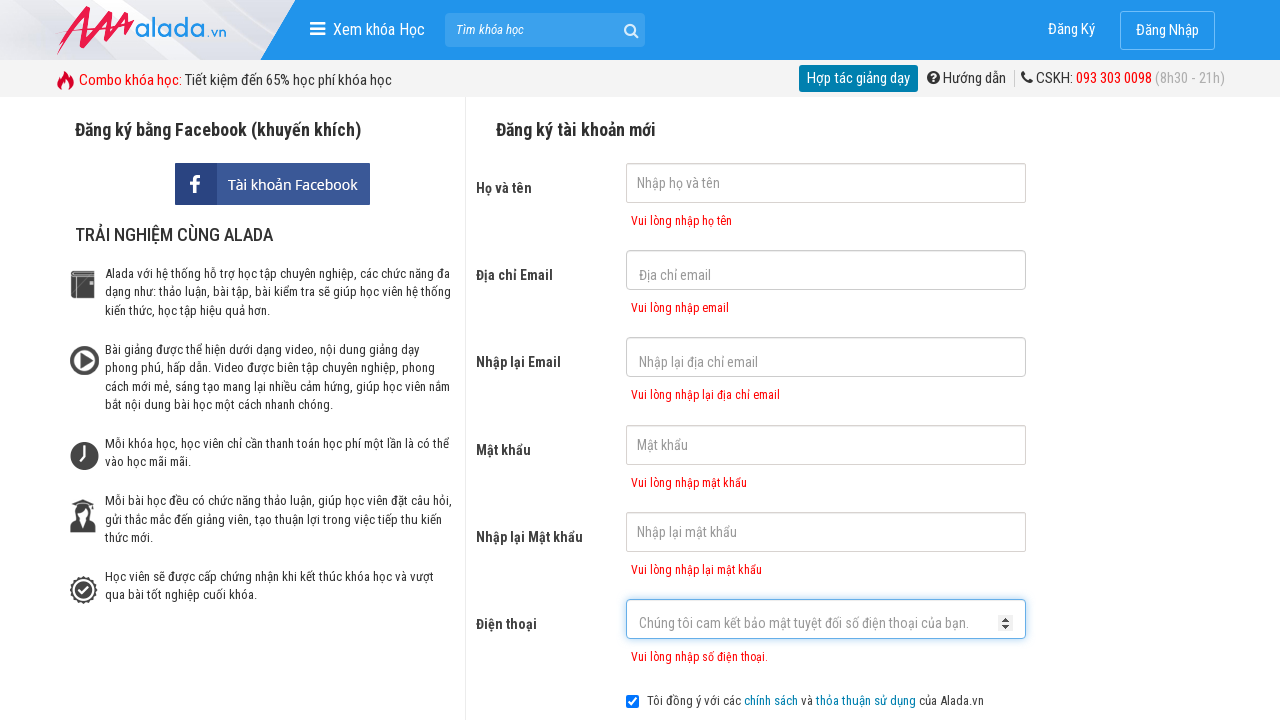

Error message appeared for confirm password field
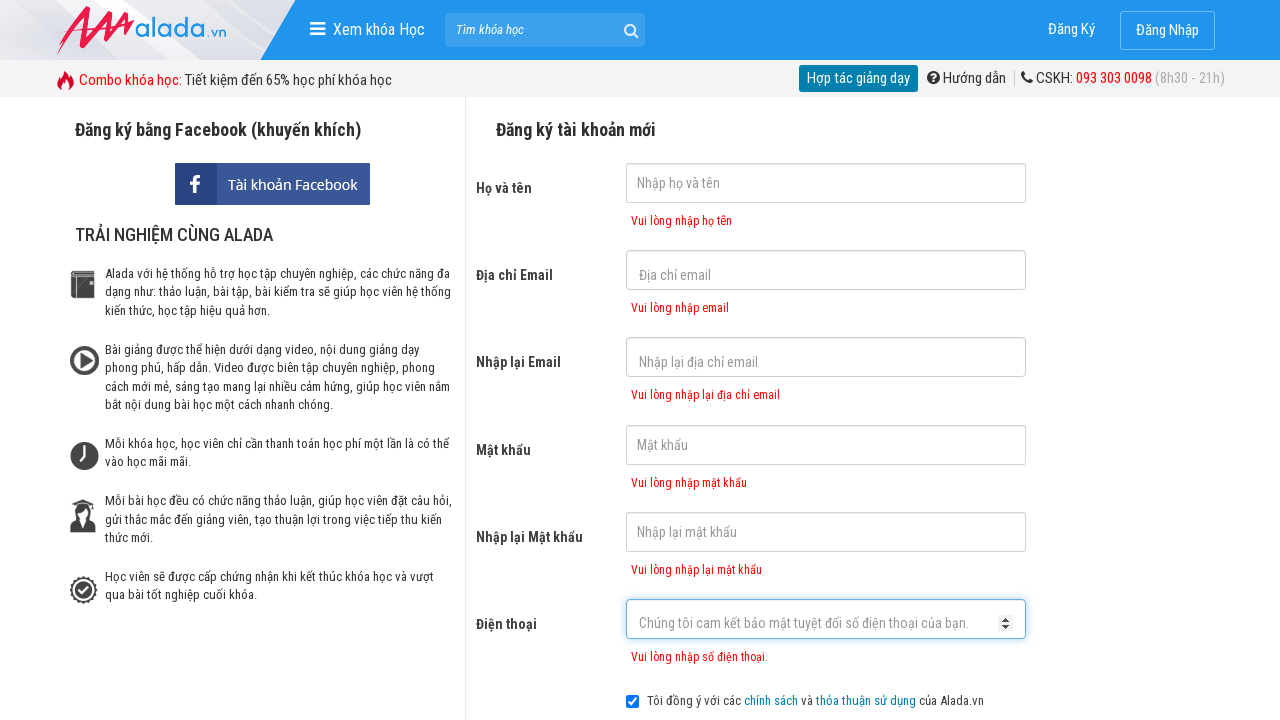

Error message appeared for phone field
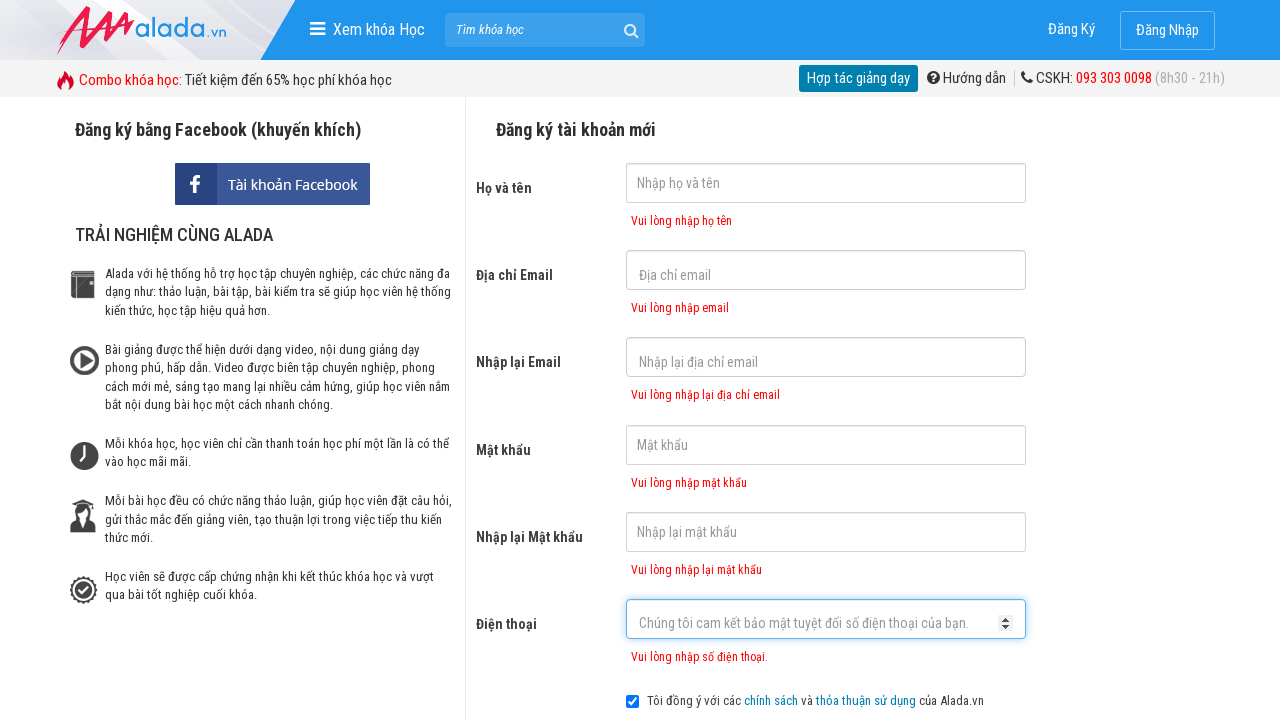

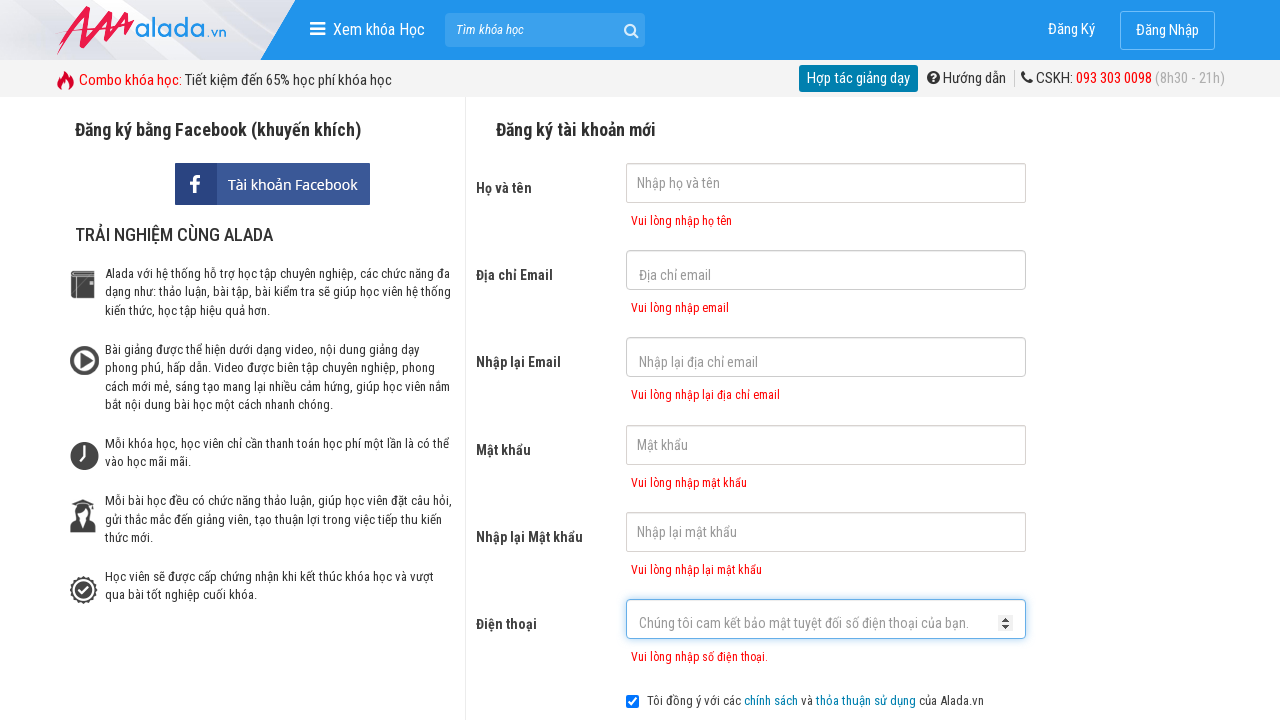